Solves a mathematical challenge by extracting a value from an element attribute, calculating the answer using a logarithmic formula, and submitting the result along with checkbox and button interactions

Starting URL: http://suninjuly.github.io/get_attribute.html

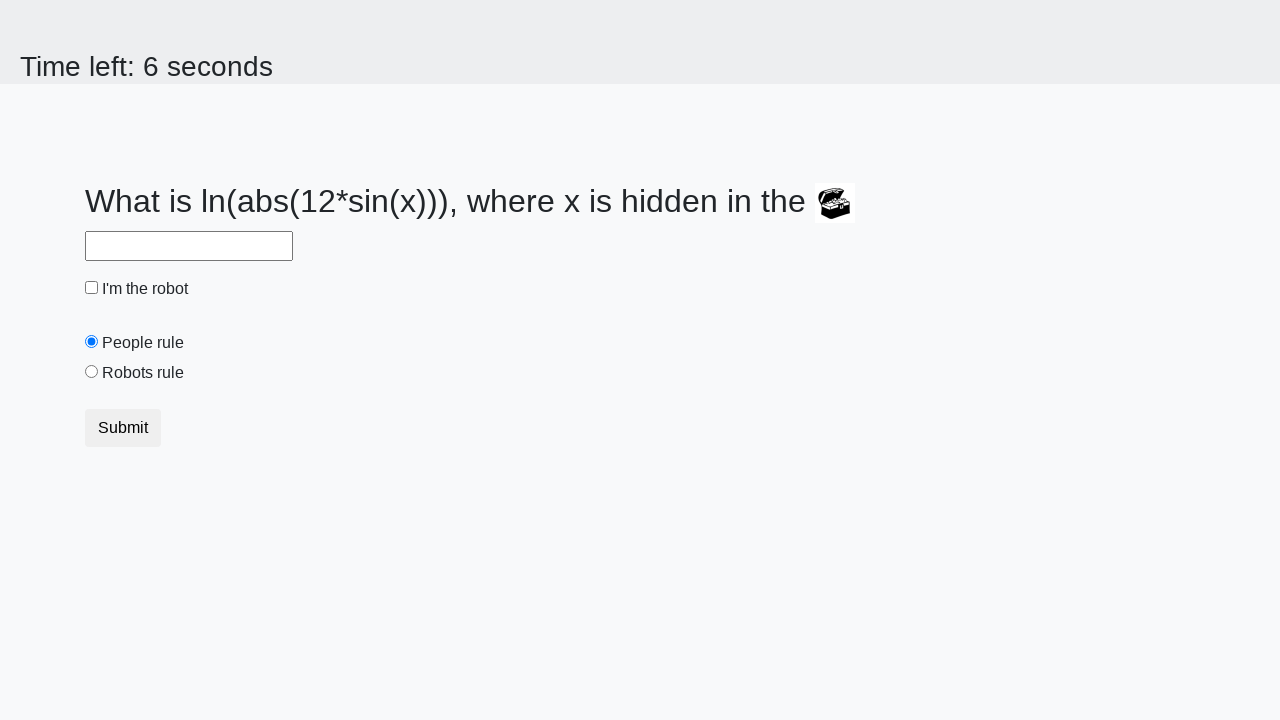

Clicked robot checkbox at (92, 288) on #robotCheckbox
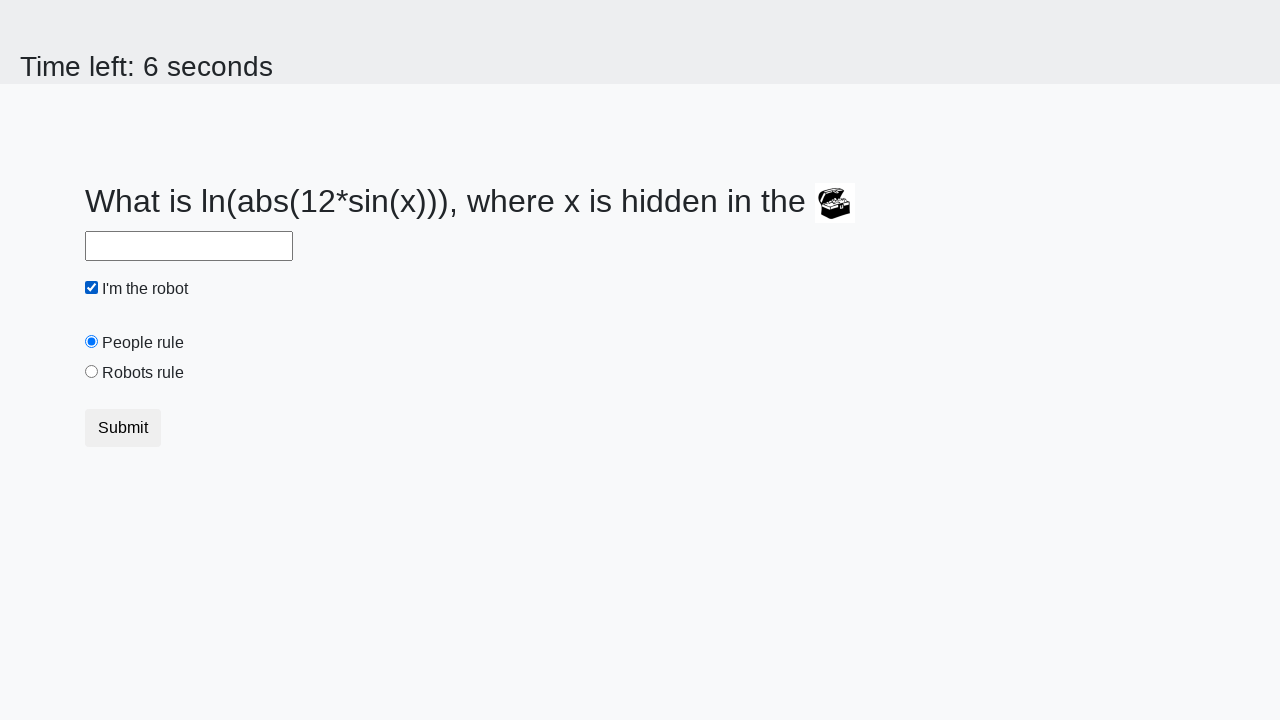

Located treasure element
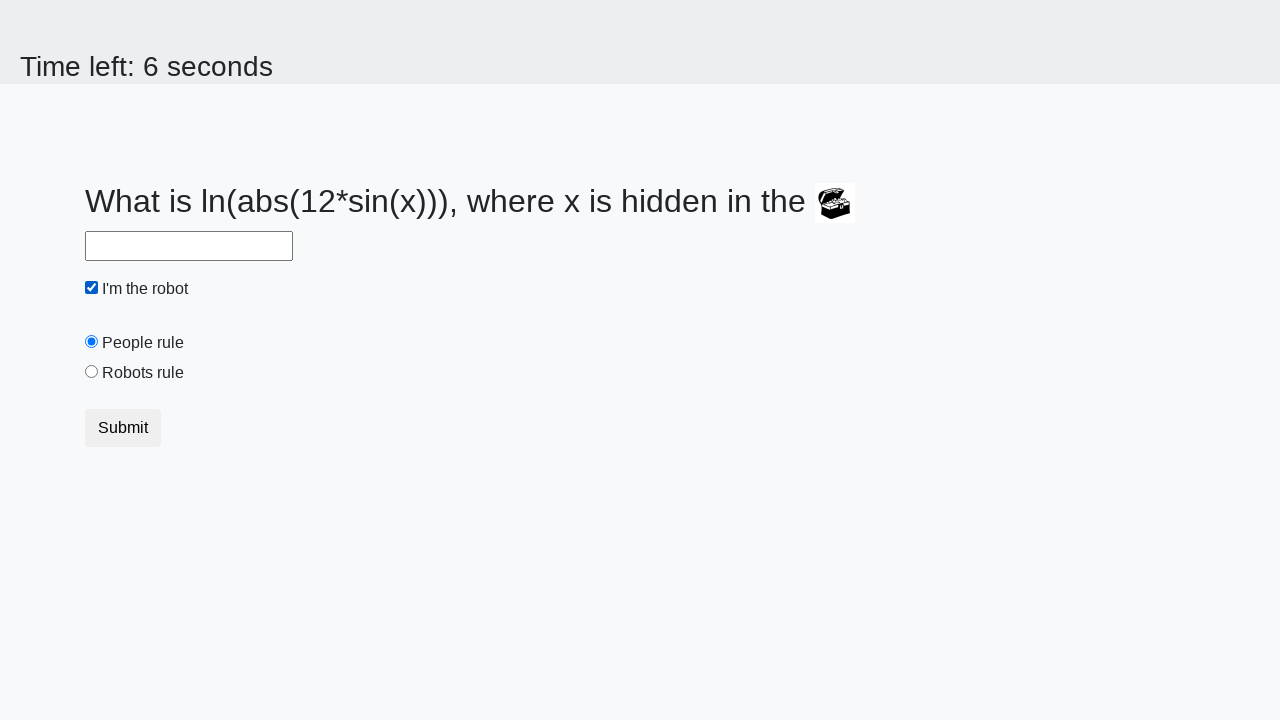

Extracted valuex attribute: 85
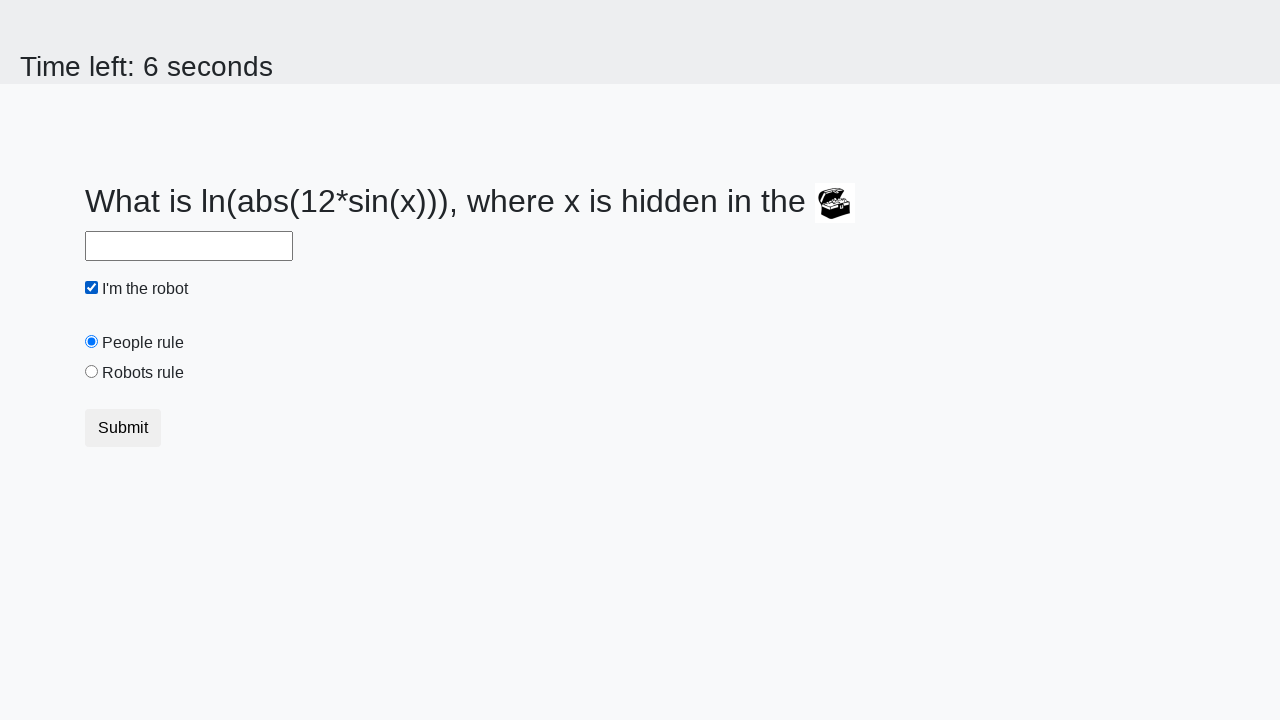

Calculated logarithmic answer: 0.7480649323658943
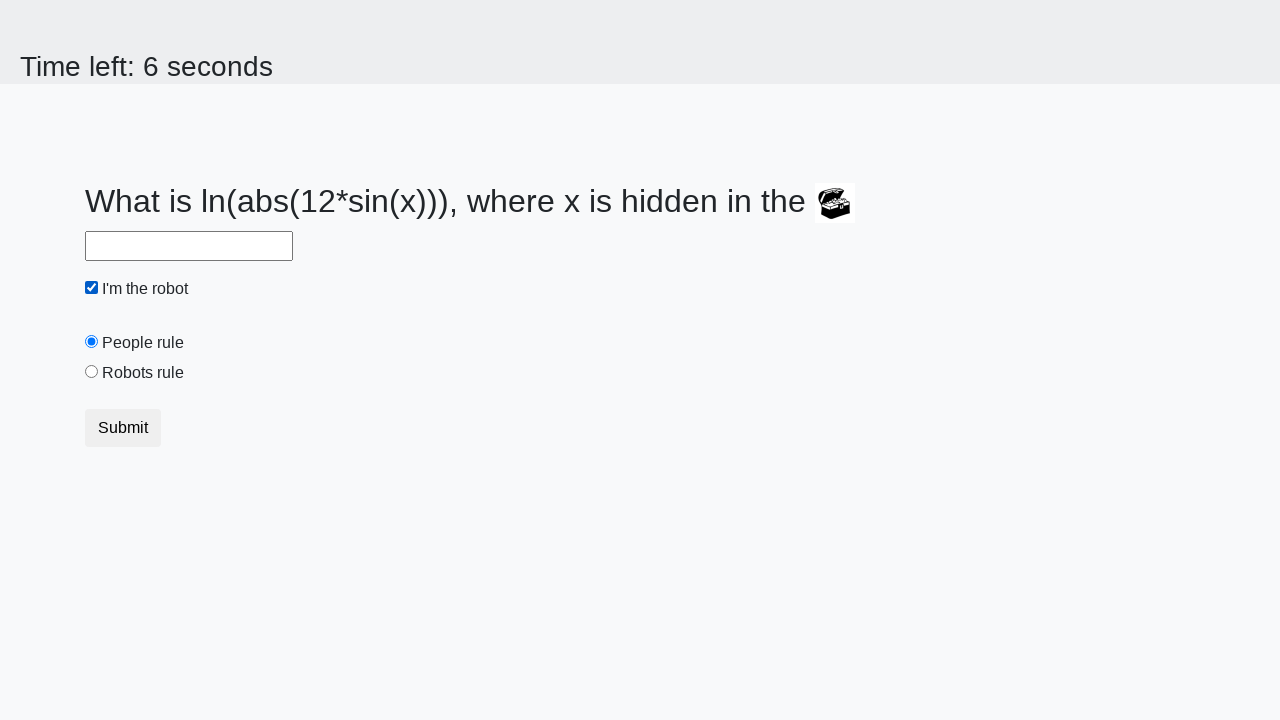

Filled answer field with calculated value on #answer
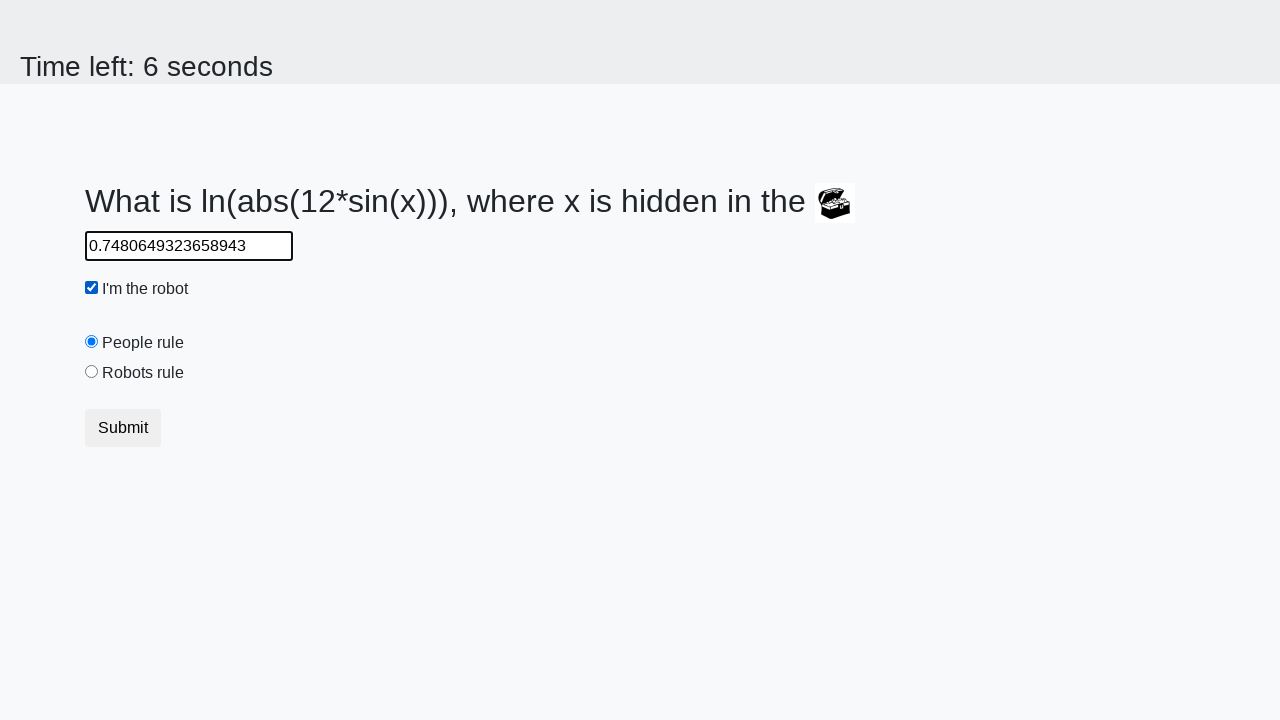

Clicked 'robots rule' radio button at (92, 372) on #robotsRule
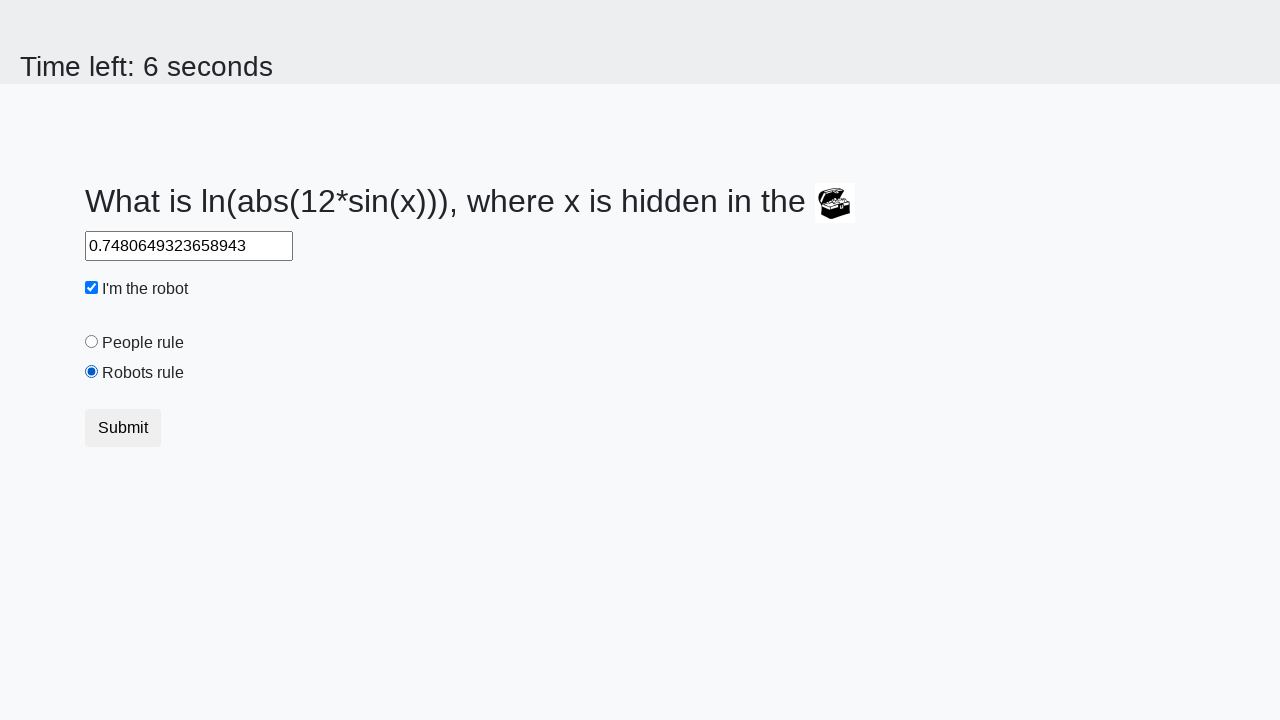

Submitted the form at (123, 428) on body > div > form > div > div > button
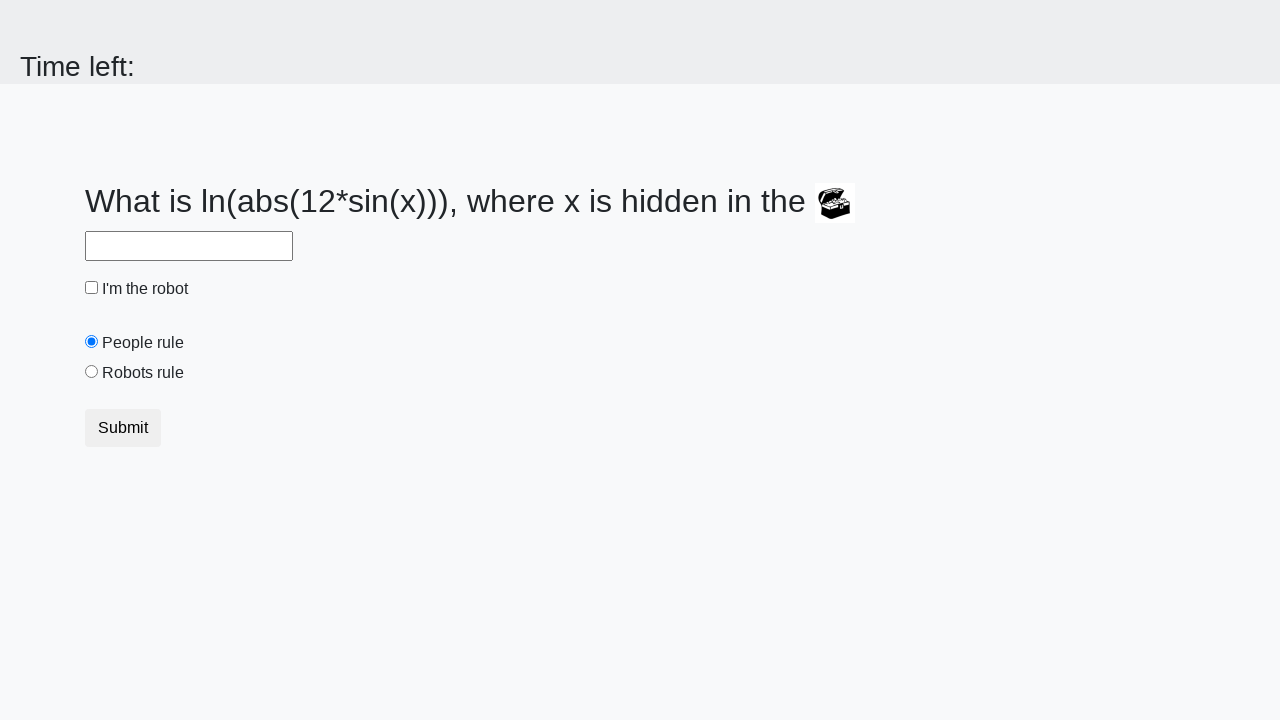

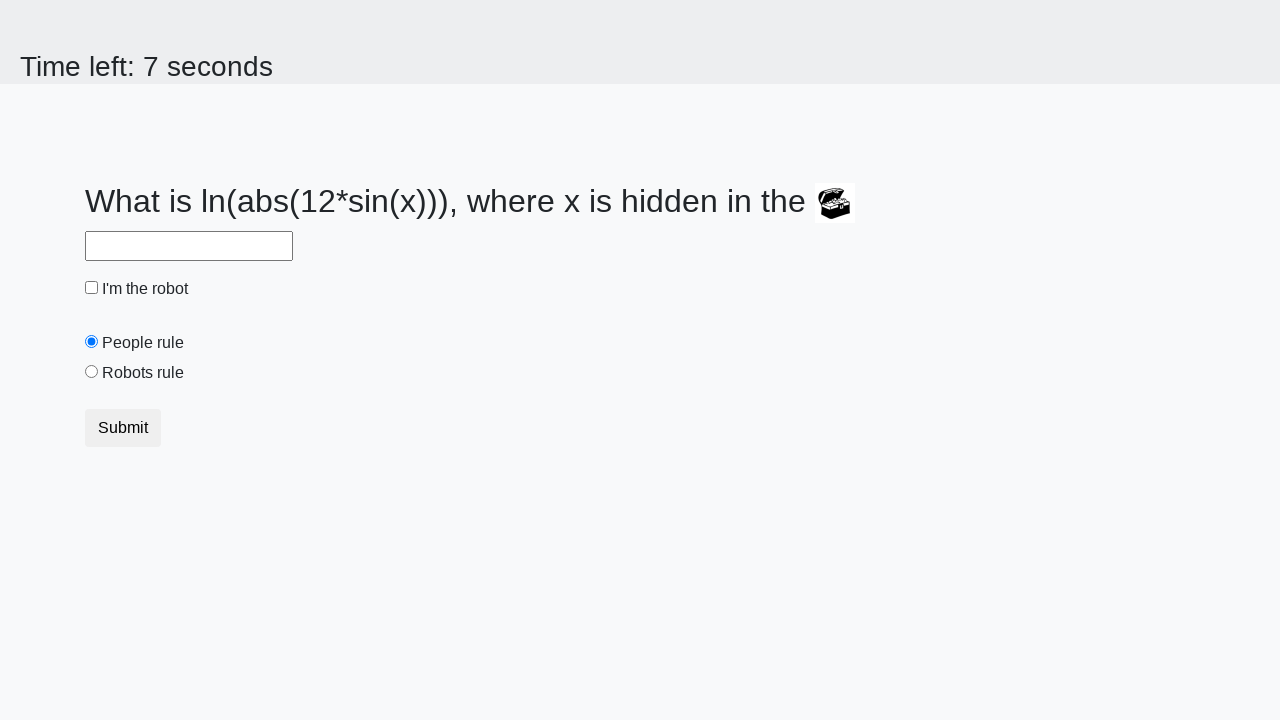